Tests various form elements on a practice page including identifying footer links, clicking through radio buttons, selecting dropdown options, and clicking a checkbox.

Starting URL: https://rahulshettyacademy.com/AutomationPractice/

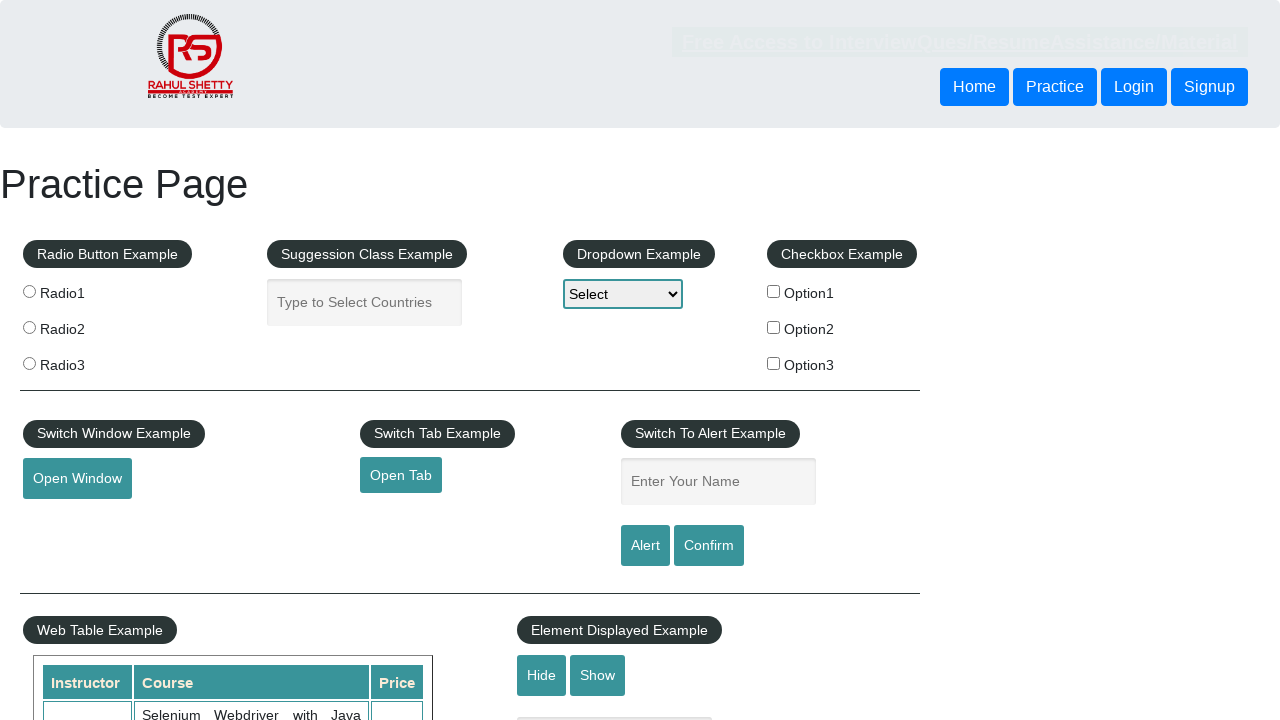

Waited for footer section to load
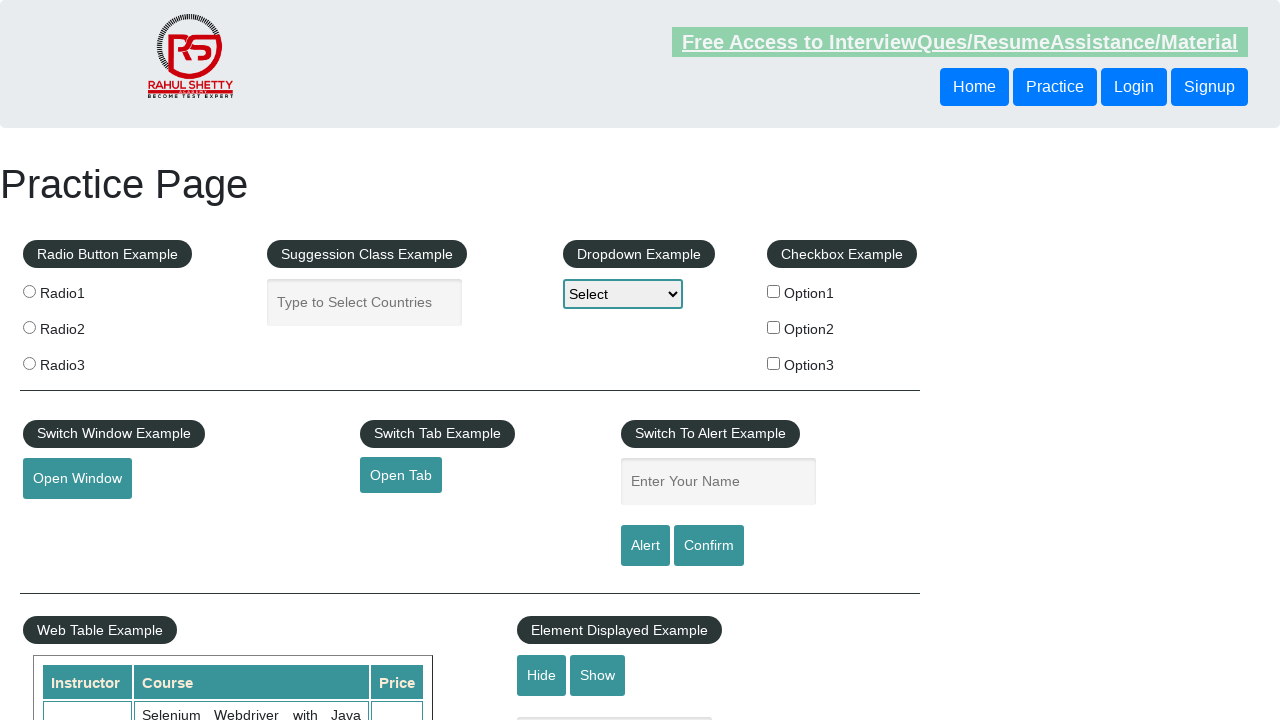

Verified footer links are present
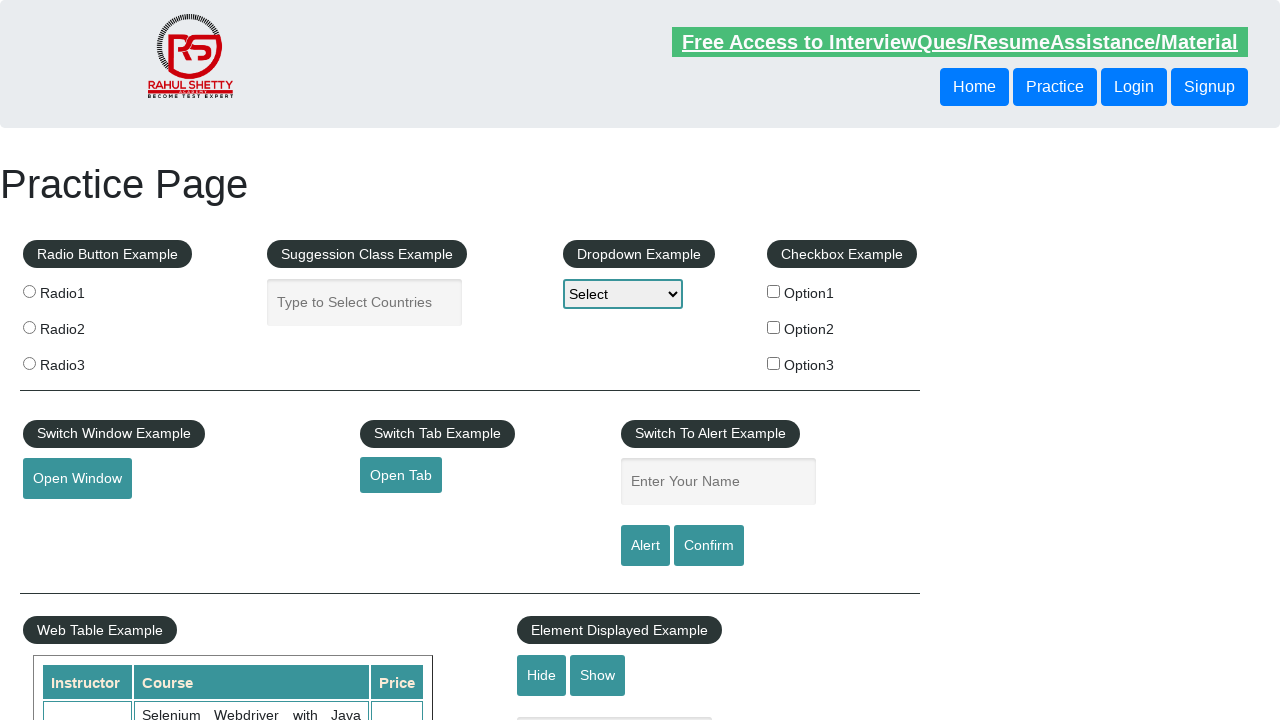

Clicked radio button 1 of 3 at (29, 291) on input[name='radioButton'] >> nth=0
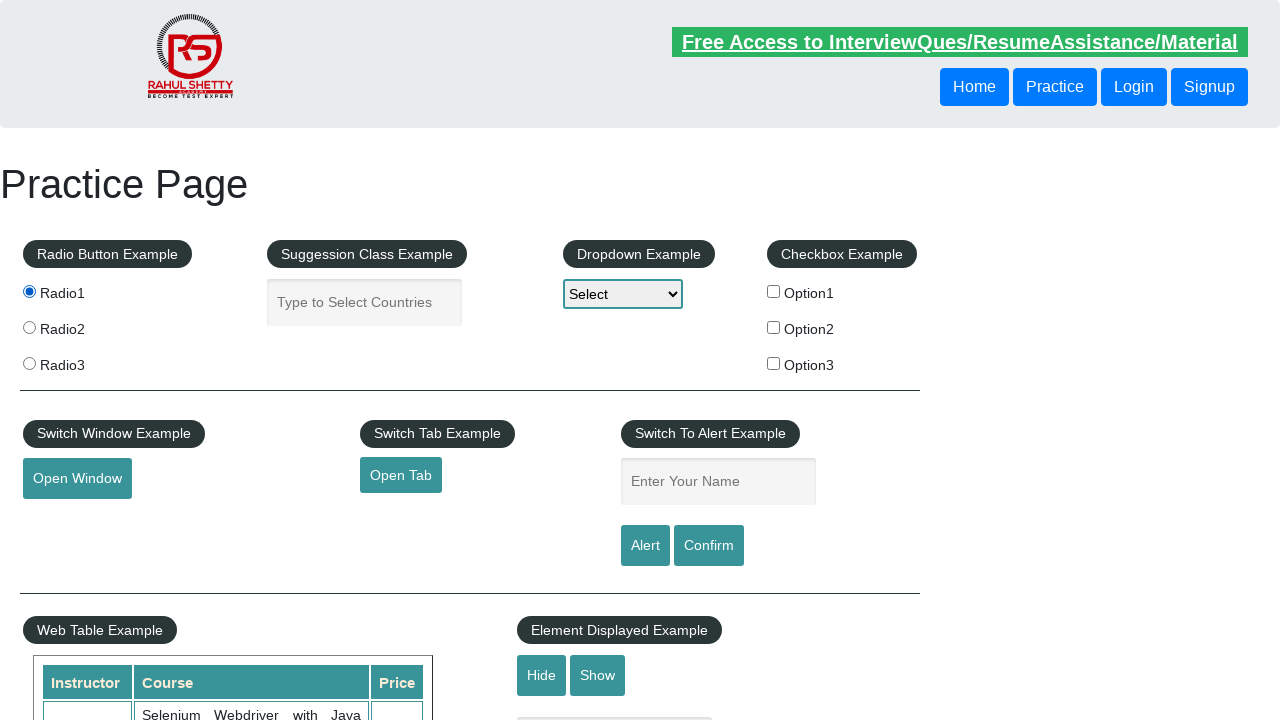

Clicked radio button 2 of 3 at (29, 327) on input[name='radioButton'] >> nth=1
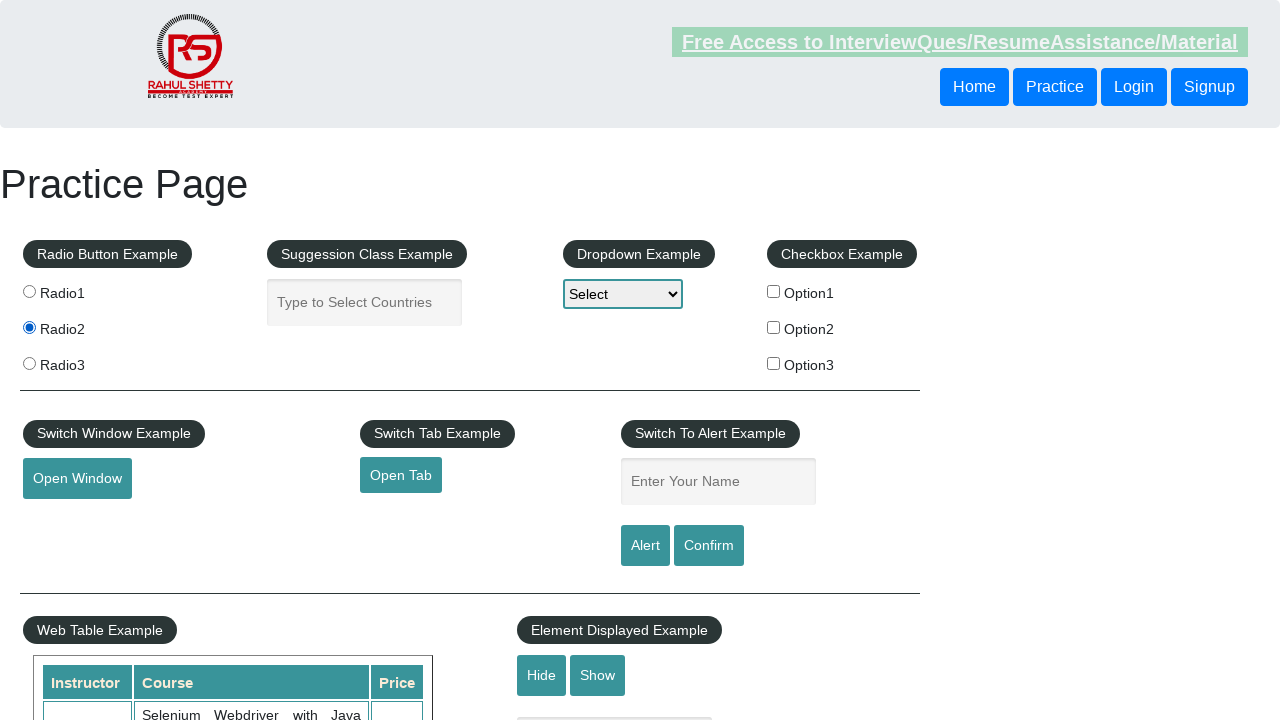

Clicked radio button 3 of 3 at (29, 363) on input[name='radioButton'] >> nth=2
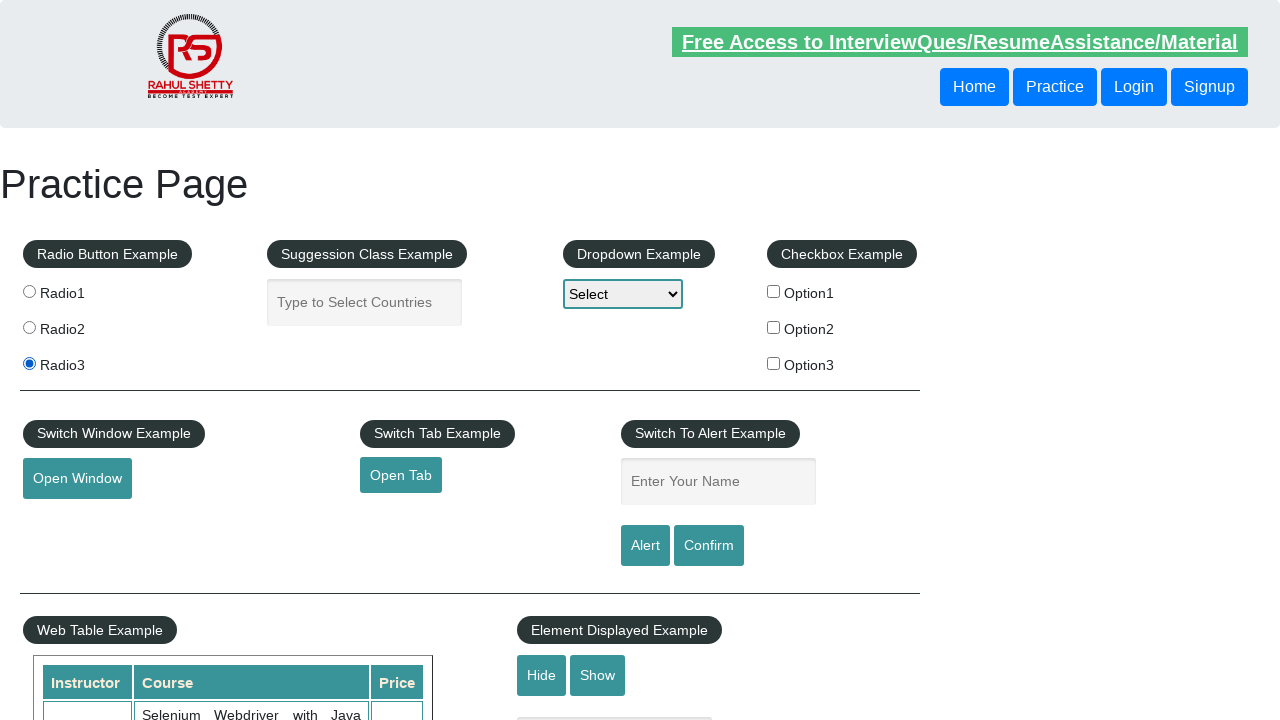

Selected dropdown option by index 1 on select[name='dropdown-class-example']
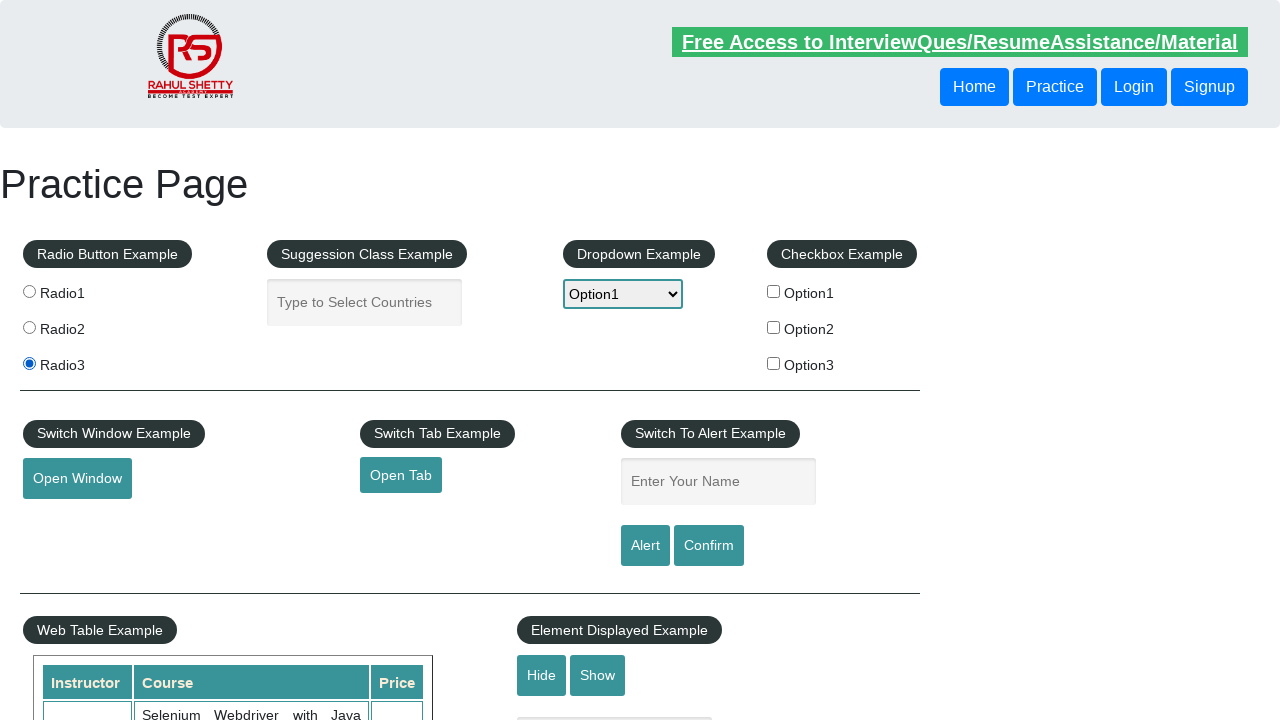

Waited 2 seconds
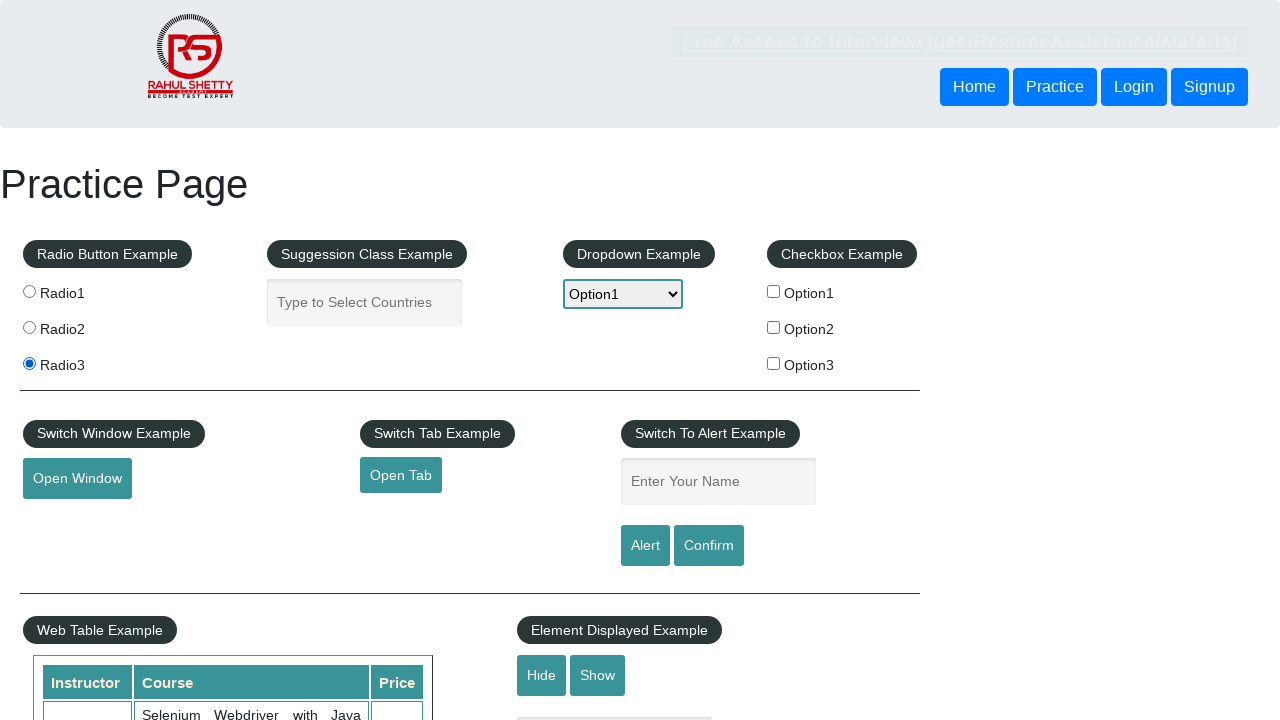

Selected dropdown option by value 'option3' on select[name='dropdown-class-example']
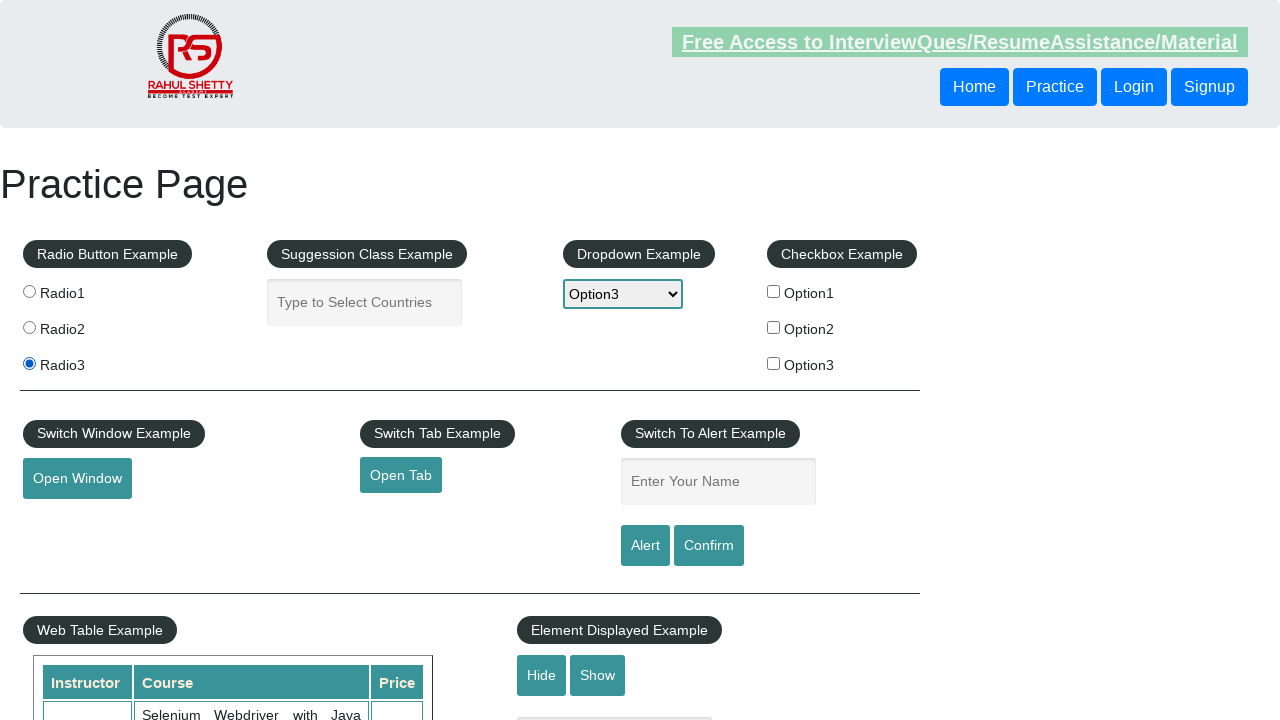

Waited 2 seconds
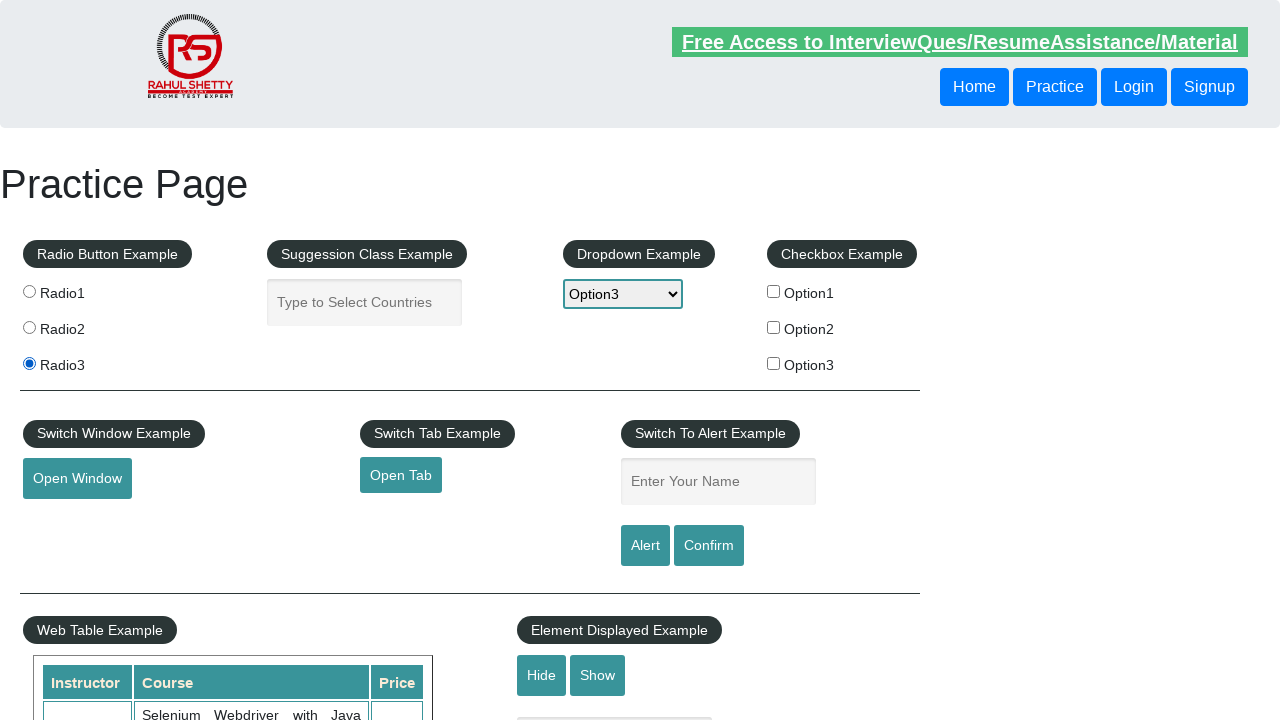

Clicked checkbox option 3 at (774, 363) on #checkBoxOption3
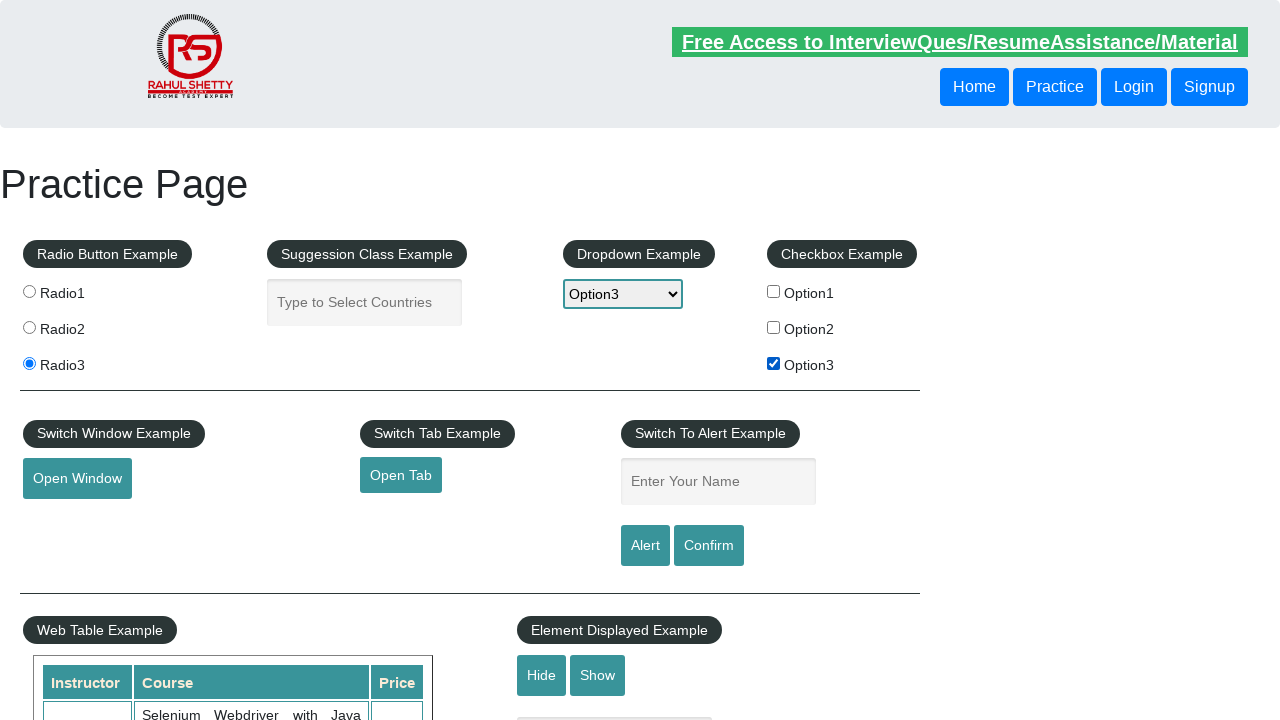

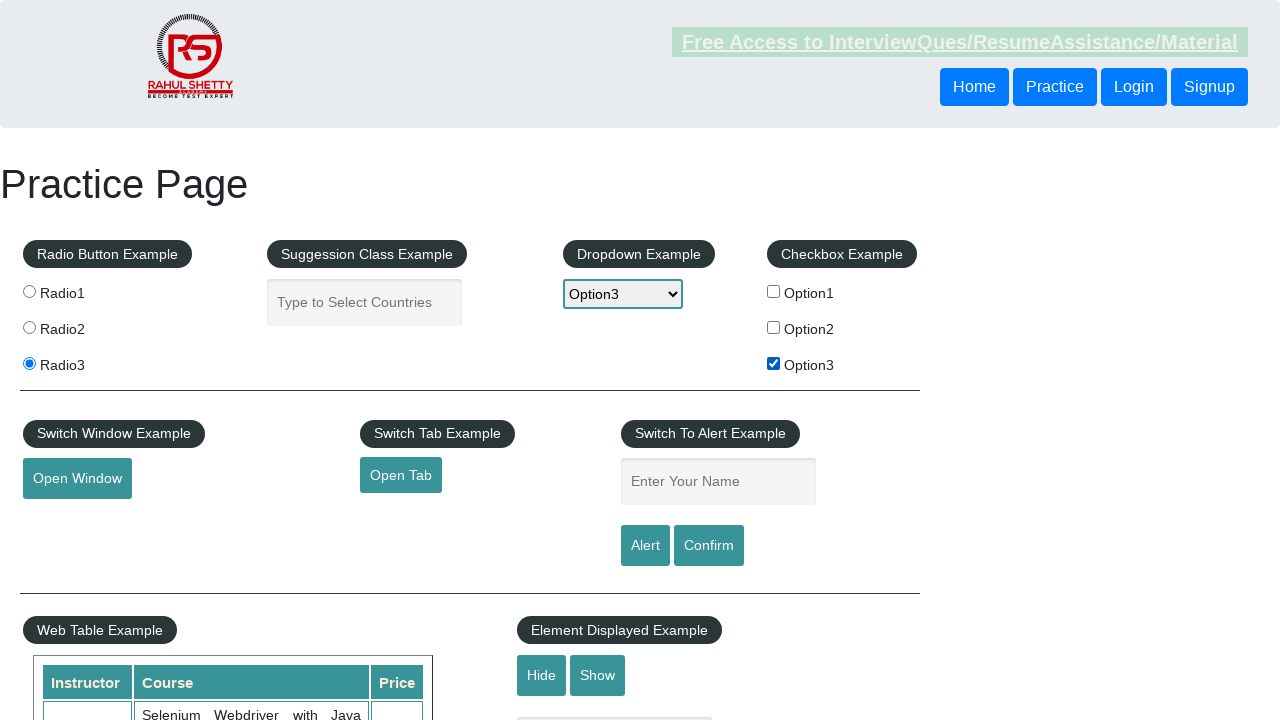